Navigates to Rahul Shetty Academy website and retrieves the page title and current URL

Starting URL: http://rahulshettyacademy.com

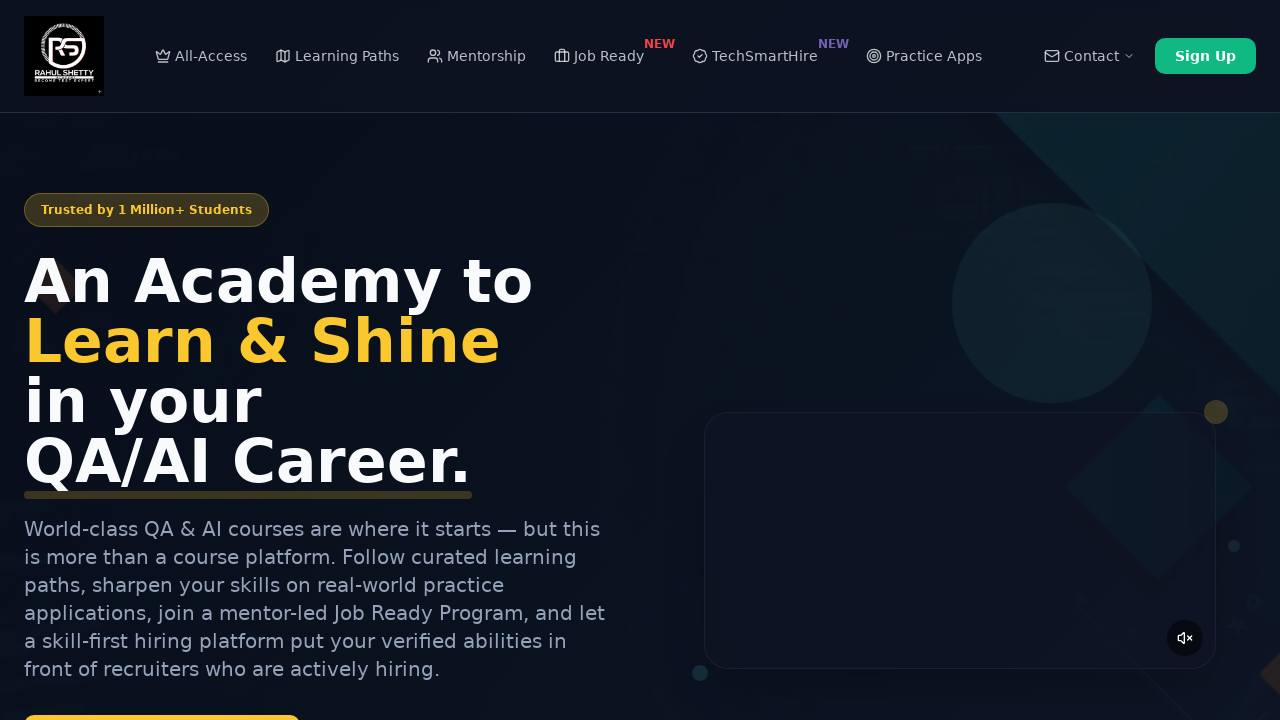

Retrieved page title from Rahul Shetty Academy website
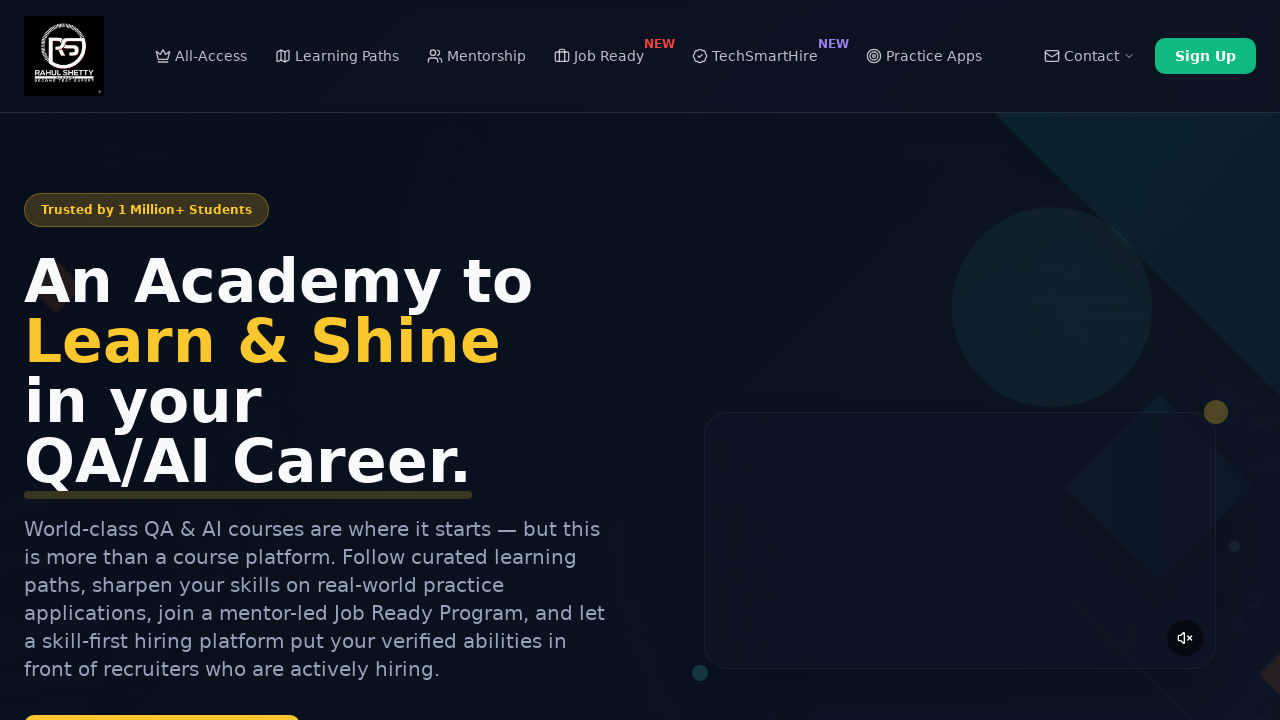

Retrieved current URL from page
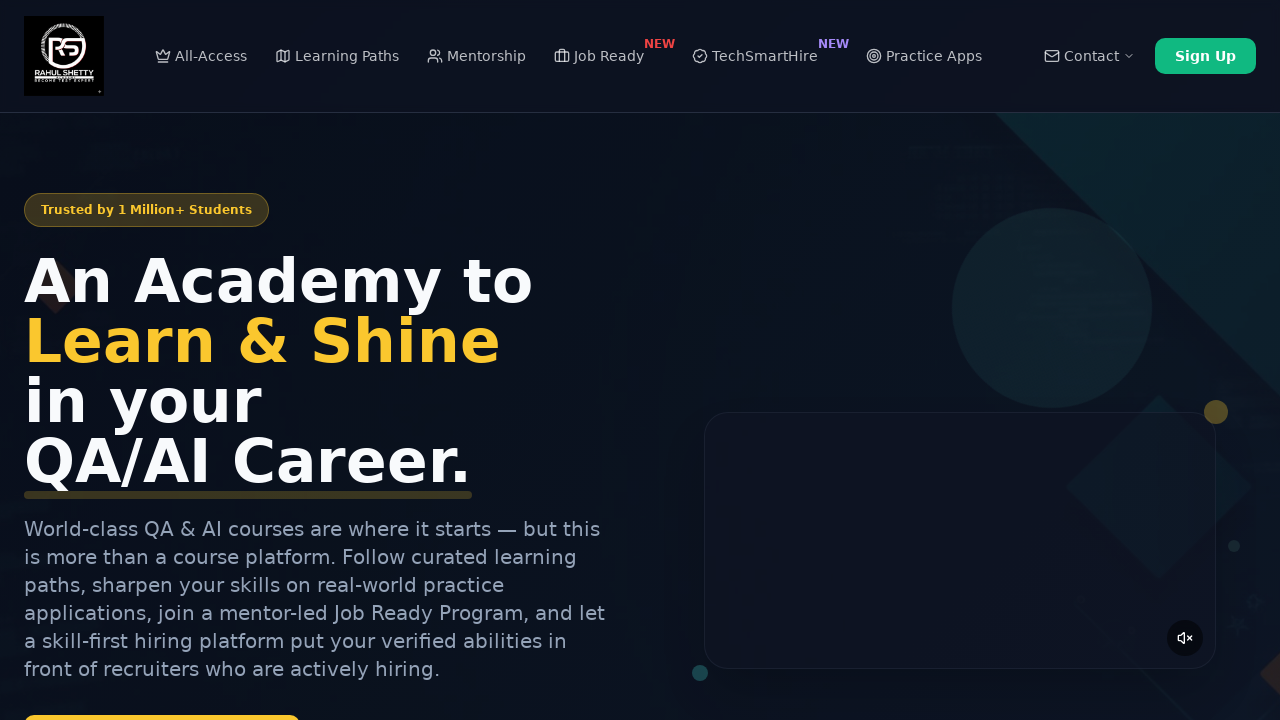

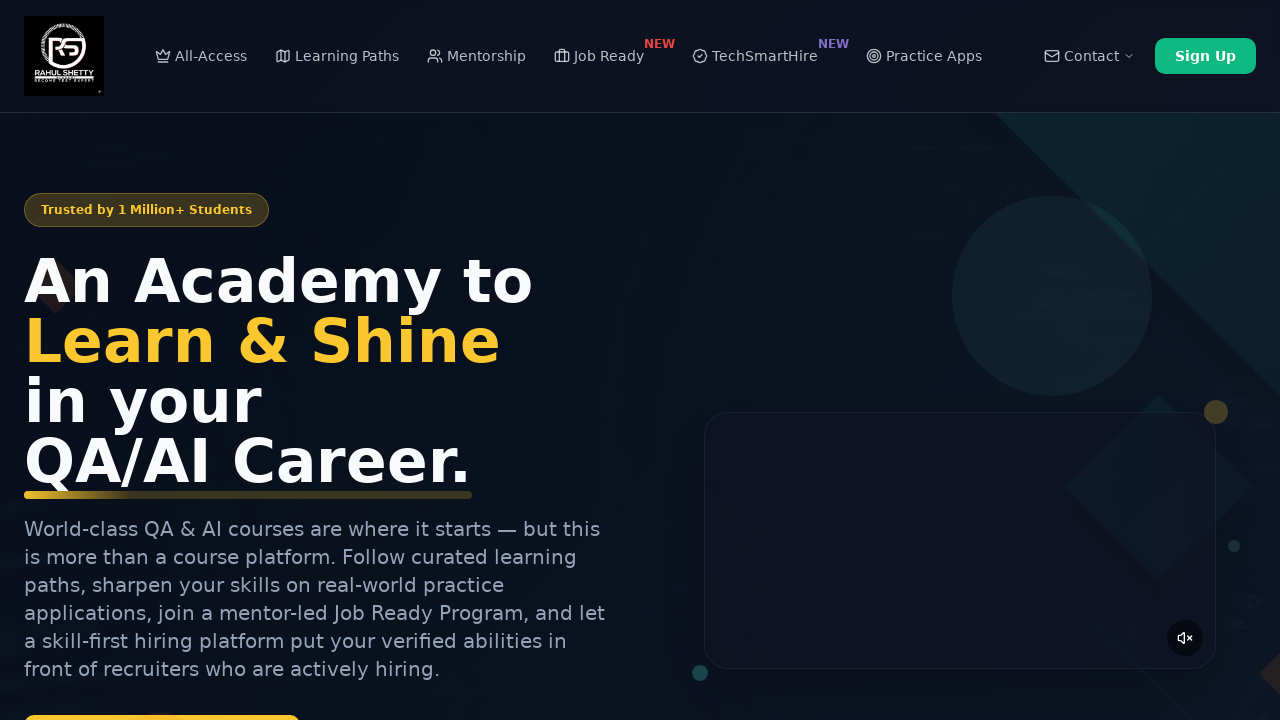